Tests entering text in a textbox, clicking a result button, and verifying the entered text is displayed in the result

Starting URL: https://kristinek.github.io/site/examples/actions

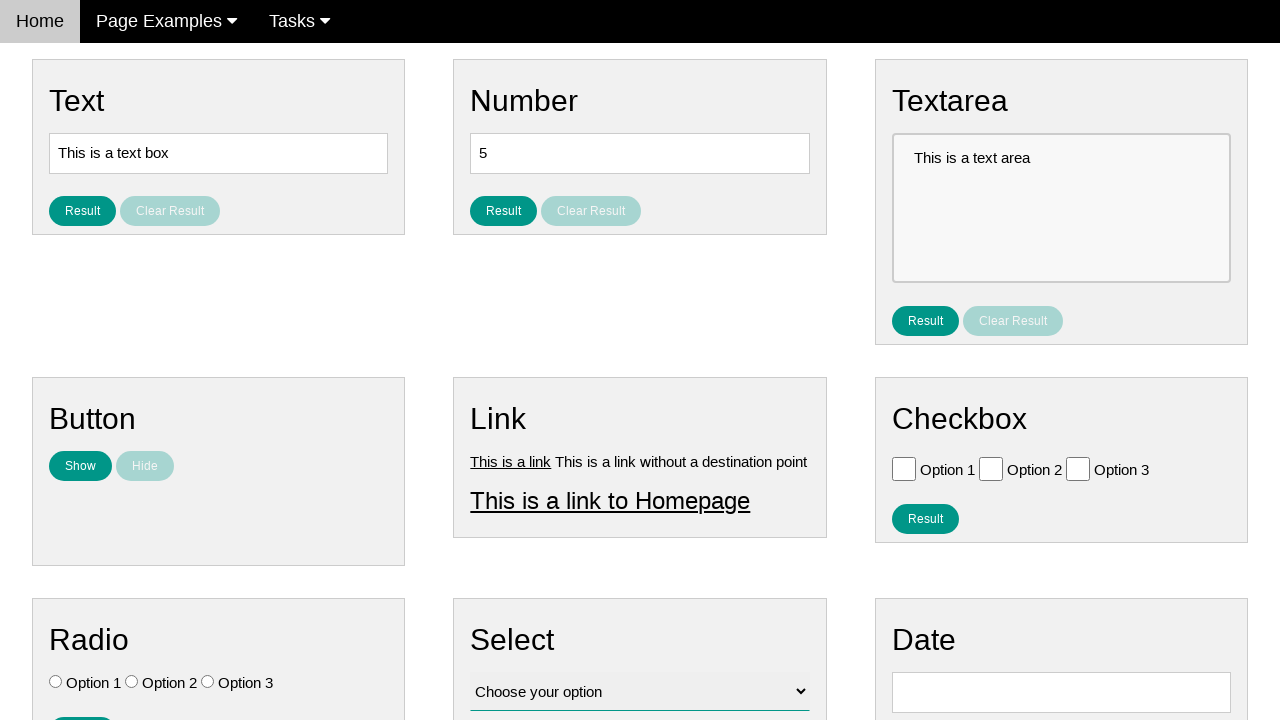

Filled textbox with 'Automation Testing' on [name='vfb-5']
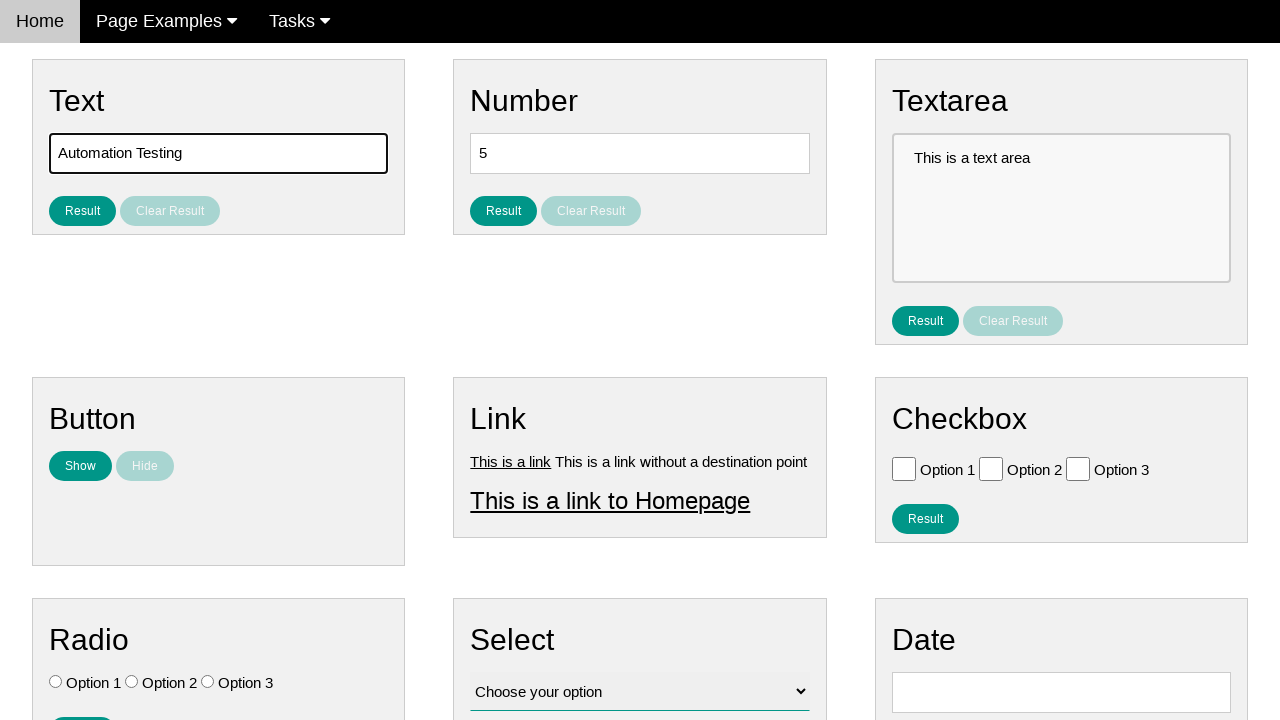

Clicked the result button at (82, 211) on #result_button_text
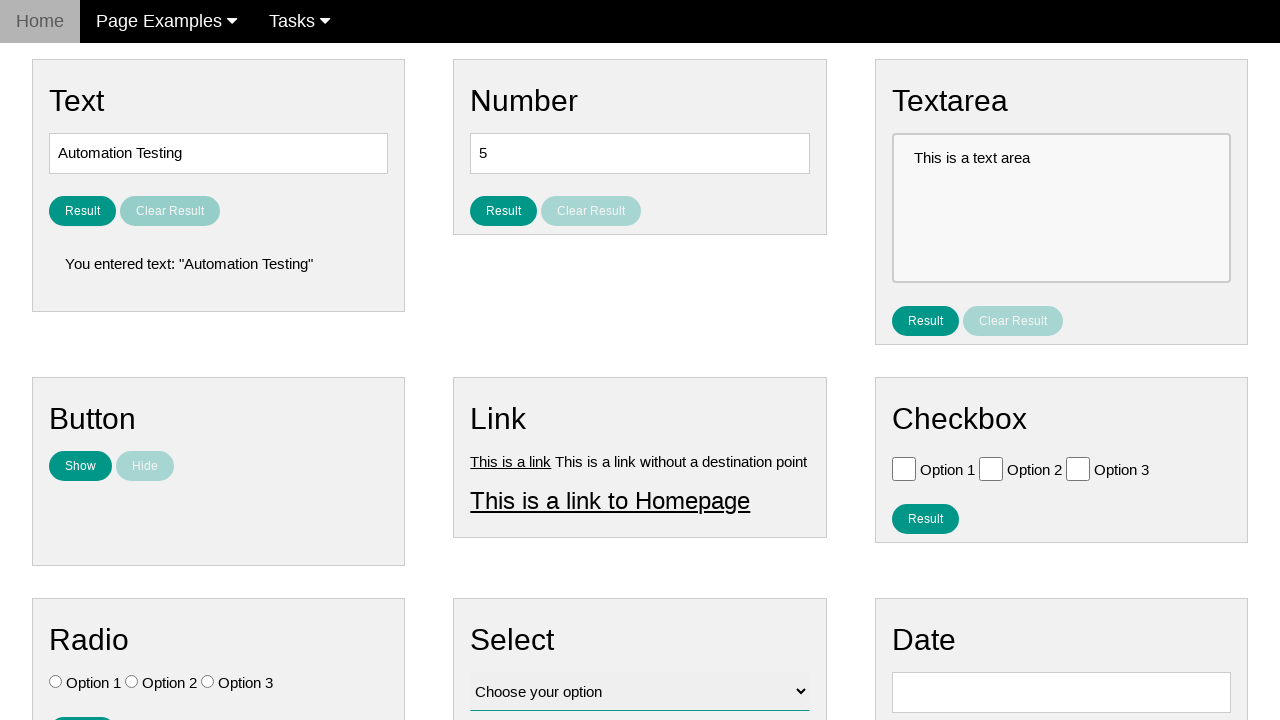

Result text element loaded
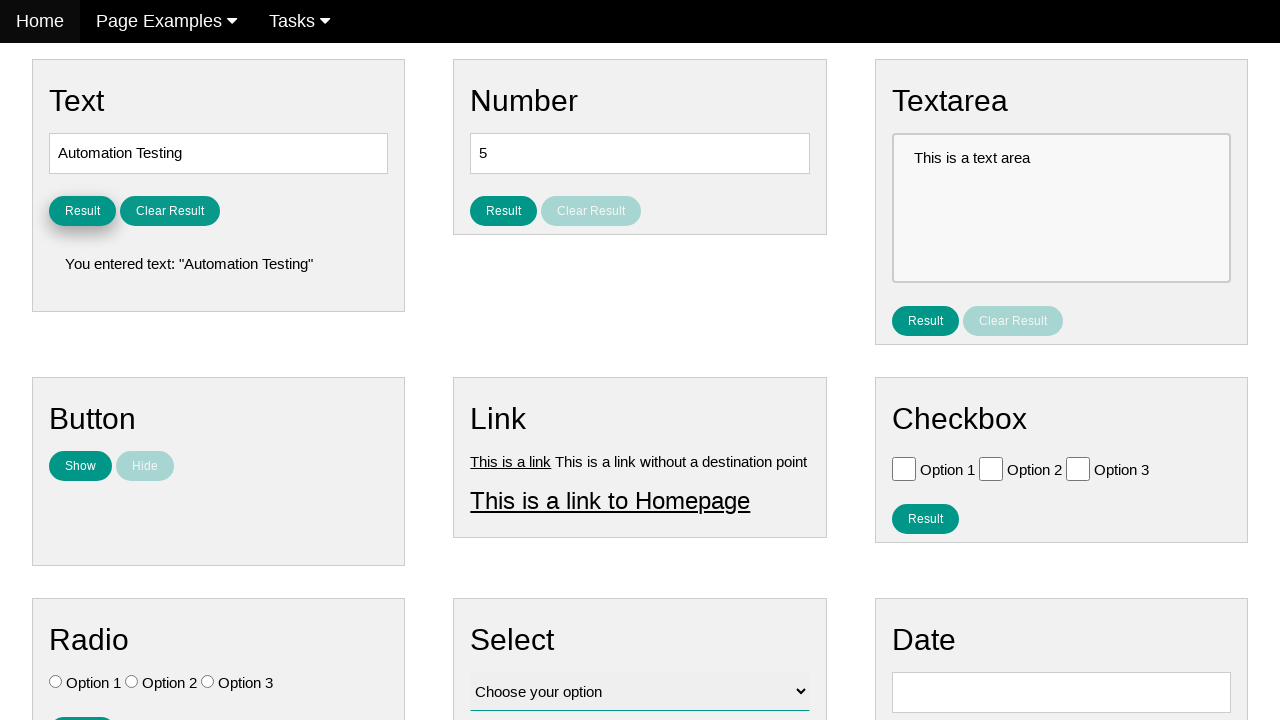

Retrieved result text content
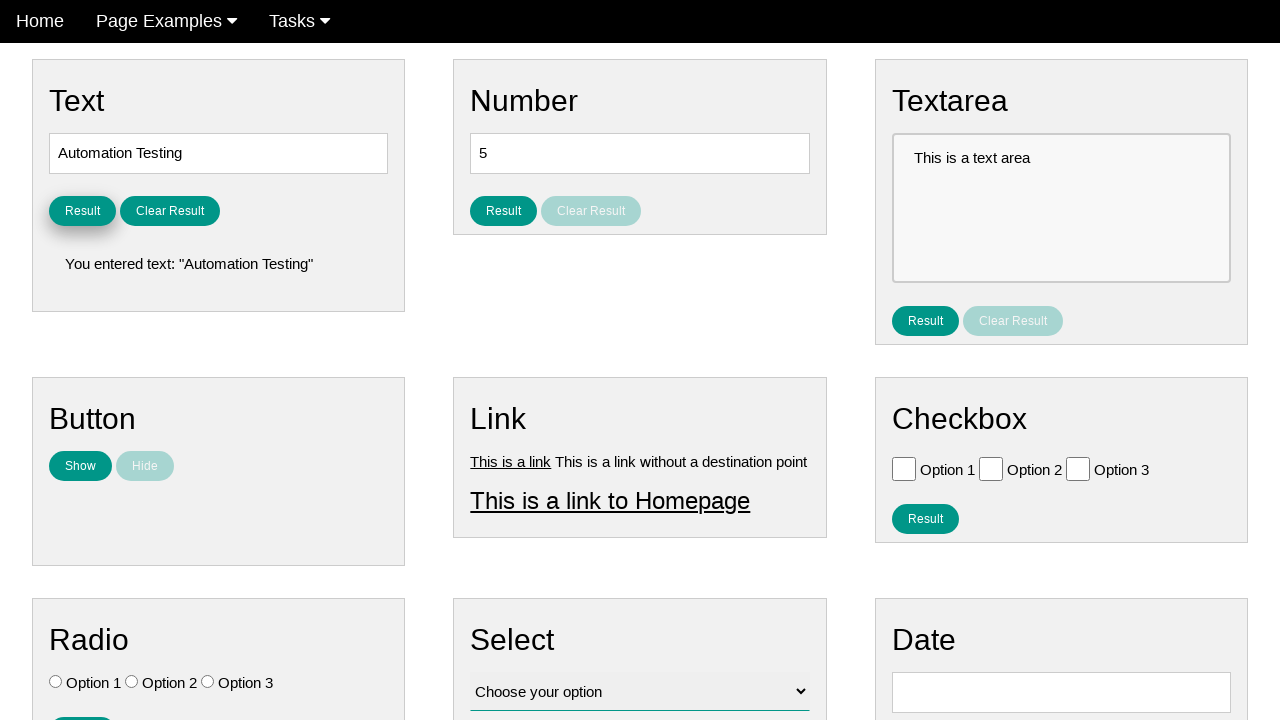

Verified that result text contains 'Automation Testing'
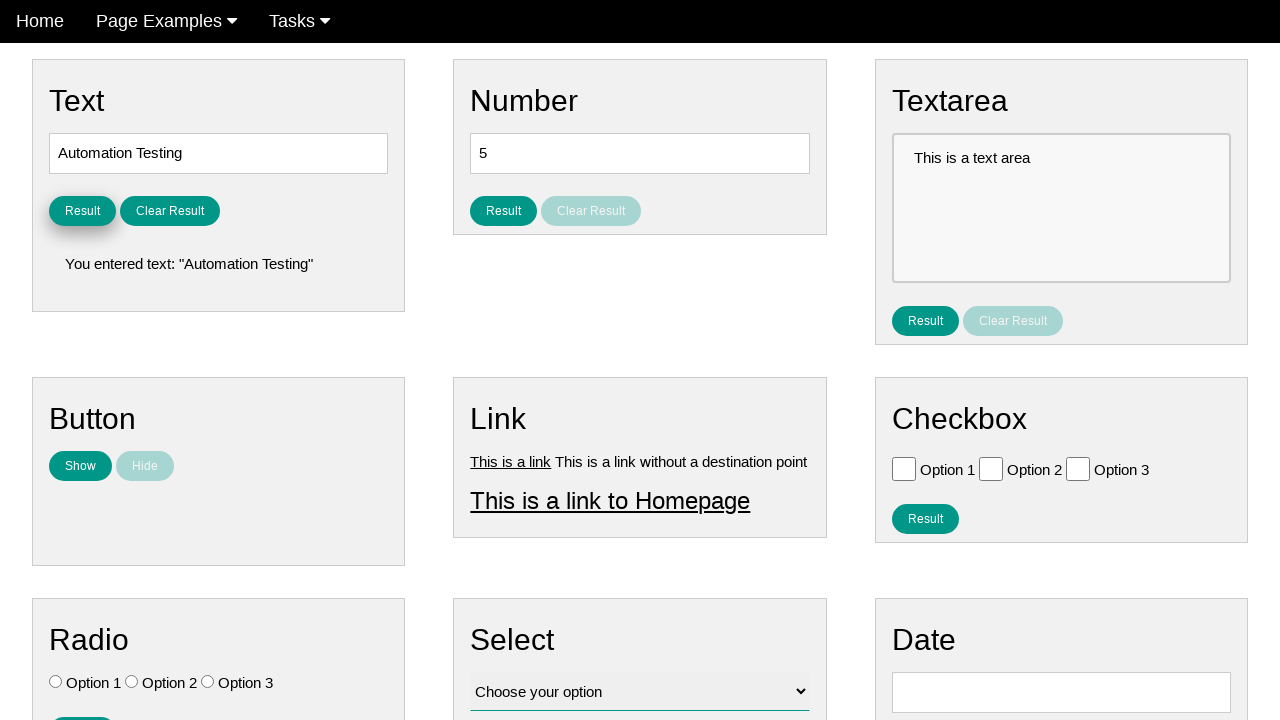

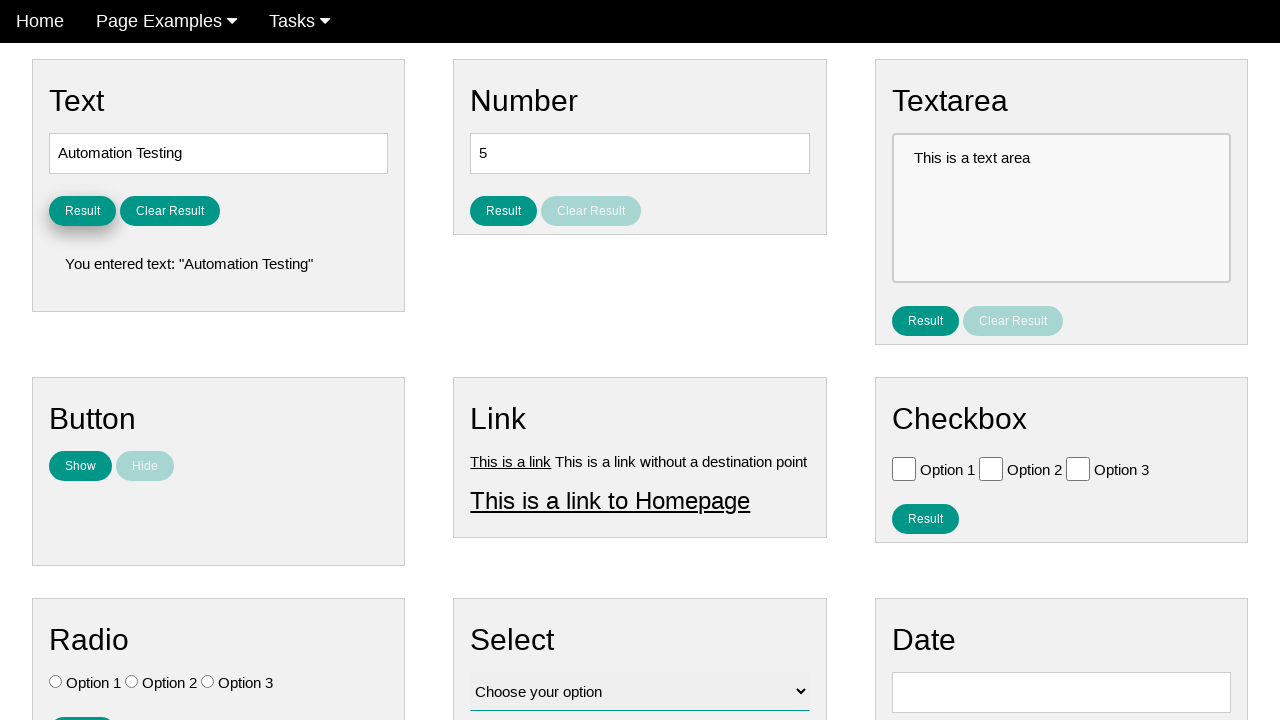